Tests checkbox handling on a practice form by clicking, checking, and unchecking hobby checkboxes using different methods

Starting URL: https://demoqa.com/automation-practice-form

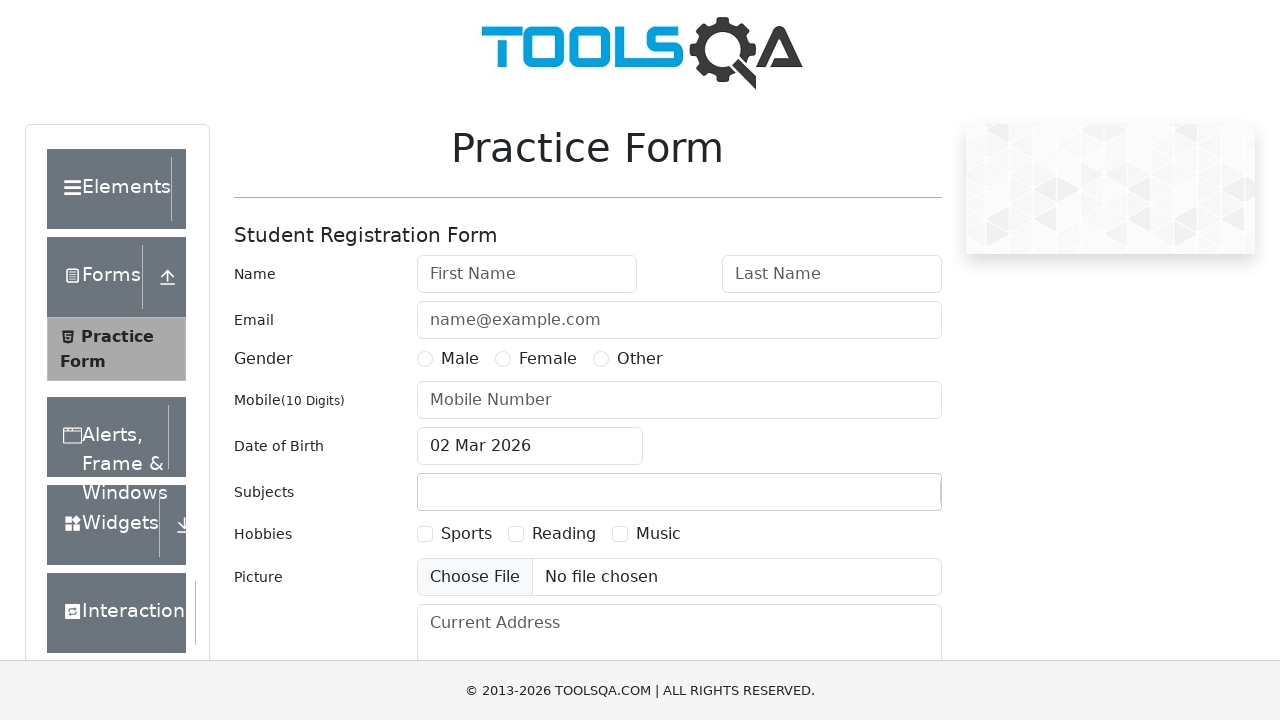

Navigated to automation practice form
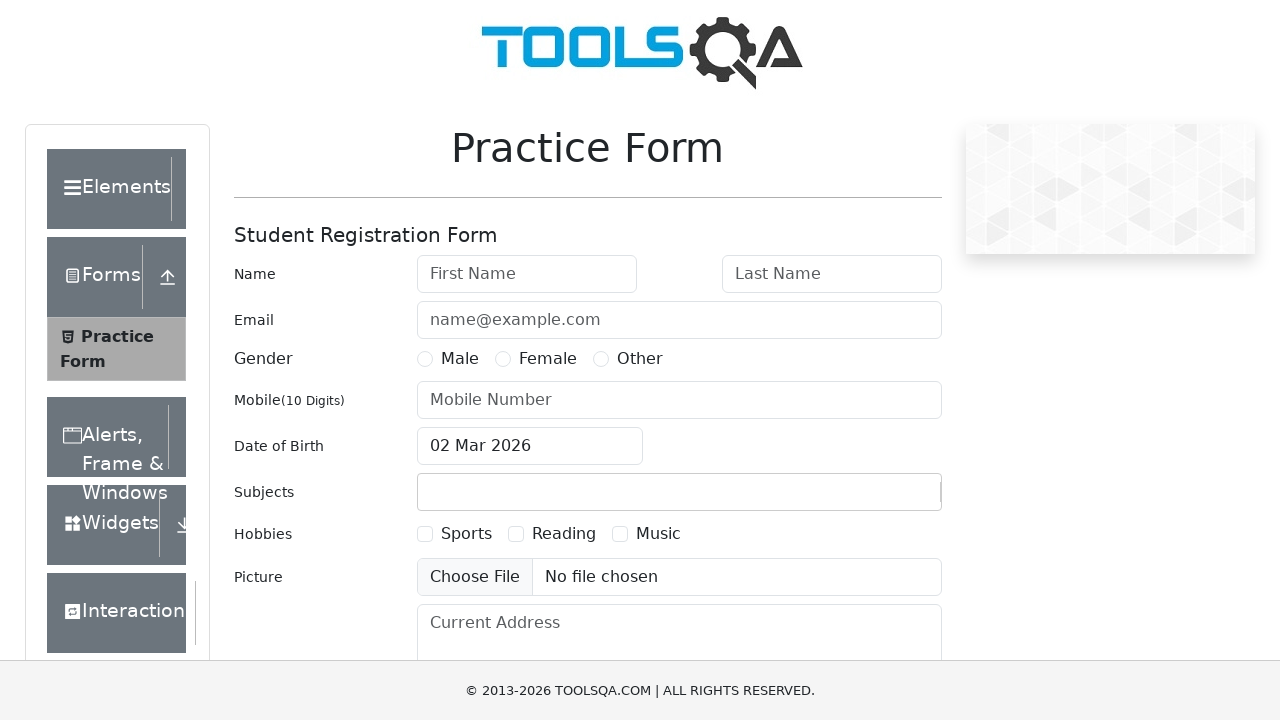

Clicked checkbox label to check Sports hobby at (466, 534) on label[for="hobbies-checkbox-1"]
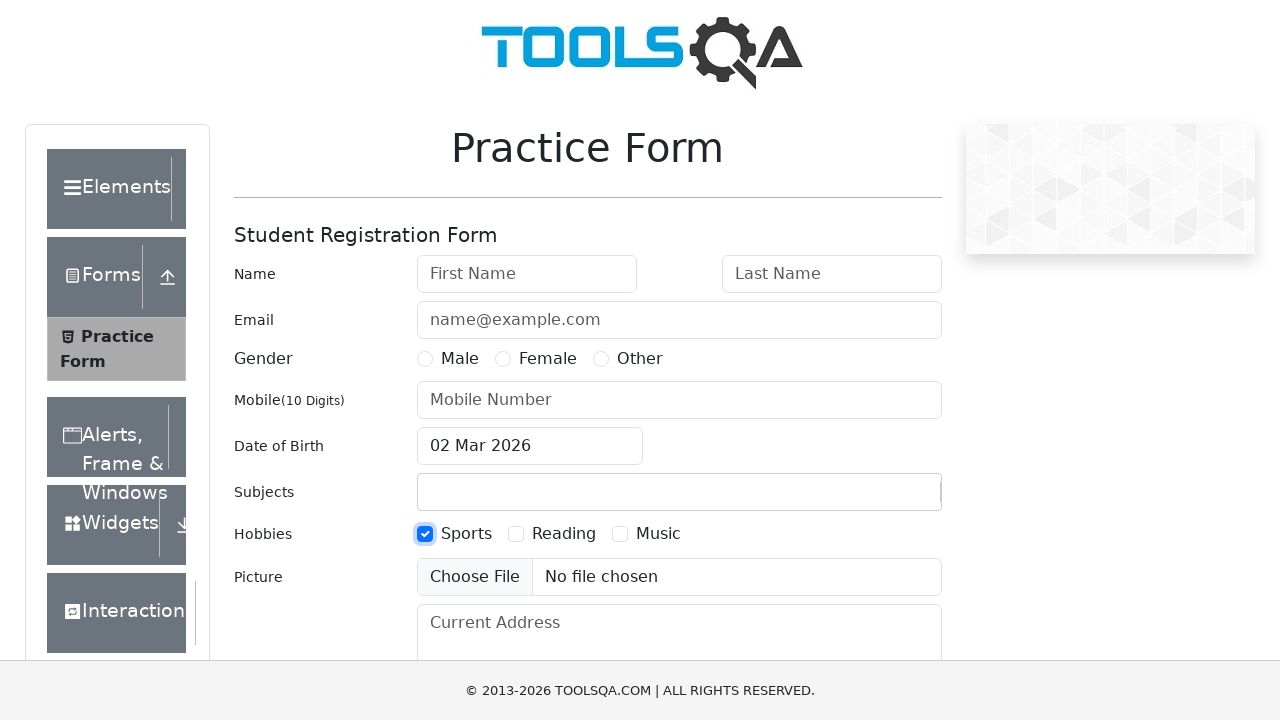

Used check() method to check Reading hobby checkbox at (564, 534) on label[for="hobbies-checkbox-2"]
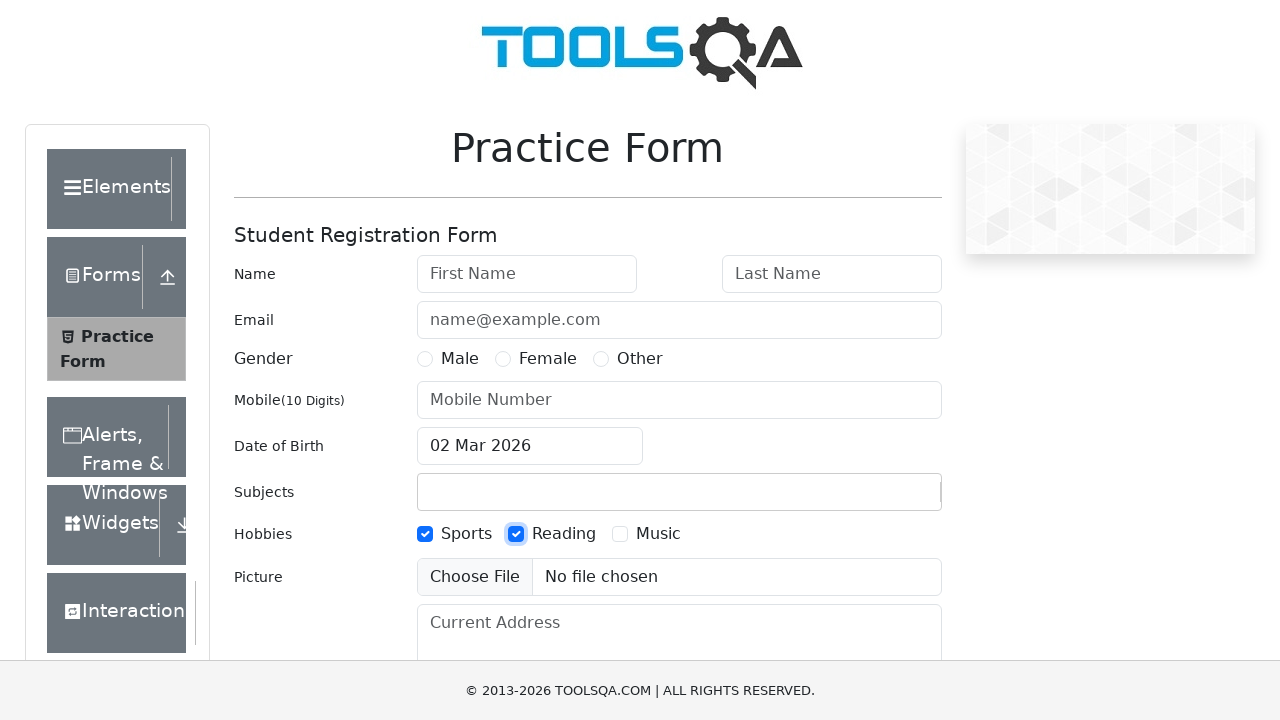

Unchecked Reading hobby checkbox at (564, 534) on label[for="hobbies-checkbox-2"]
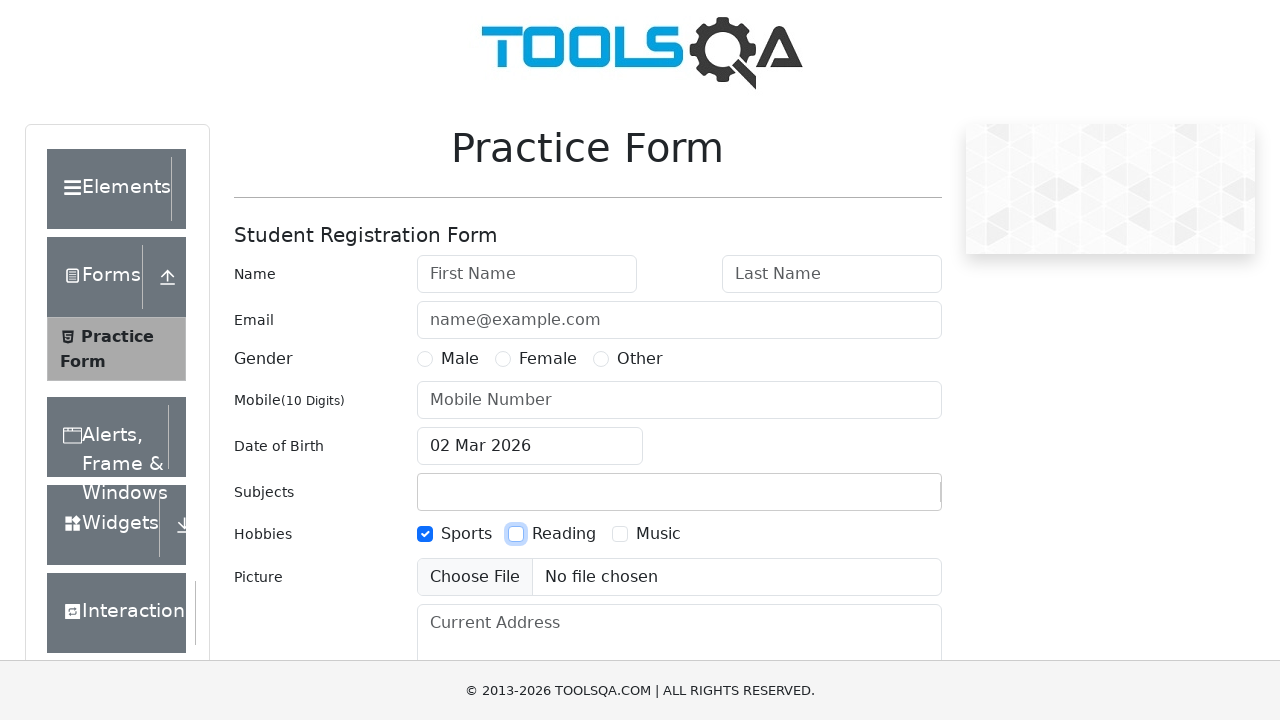

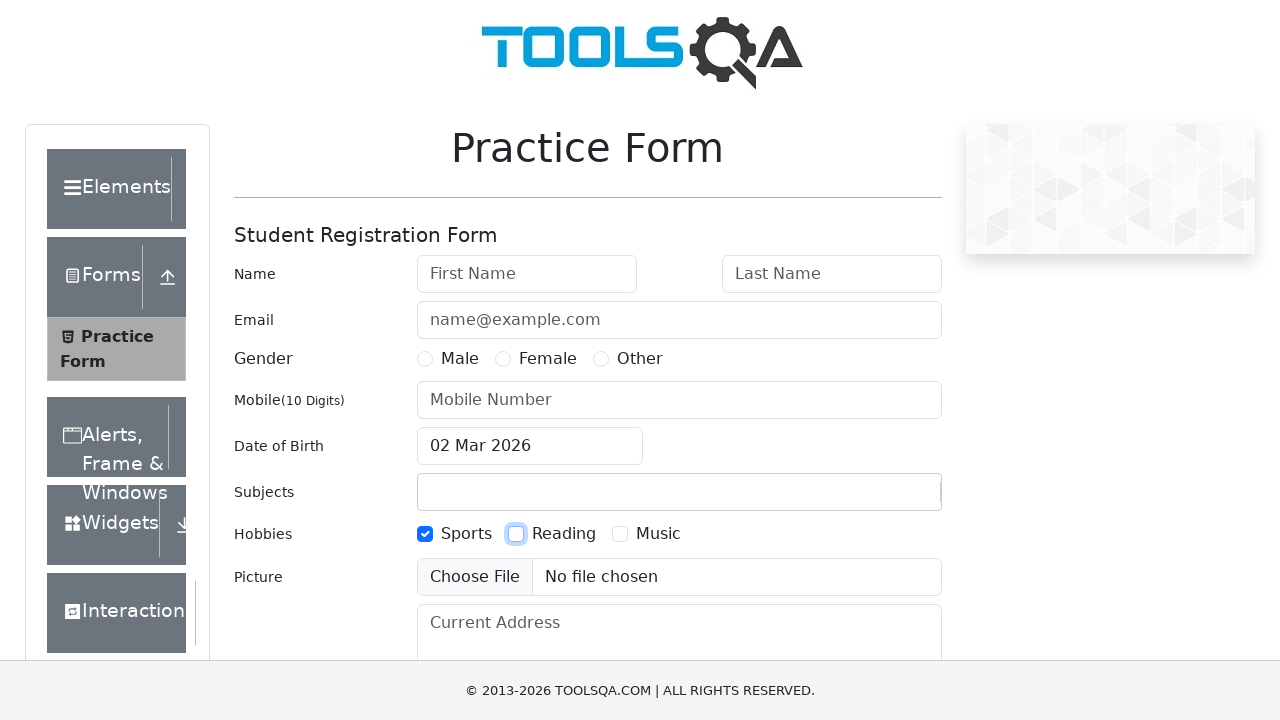